Tests window handling by opening multiple social media links in new windows, switching between windows, and closing child windows while keeping the parent window open

Starting URL: https://opensource-demo.orangehrmlive.com/

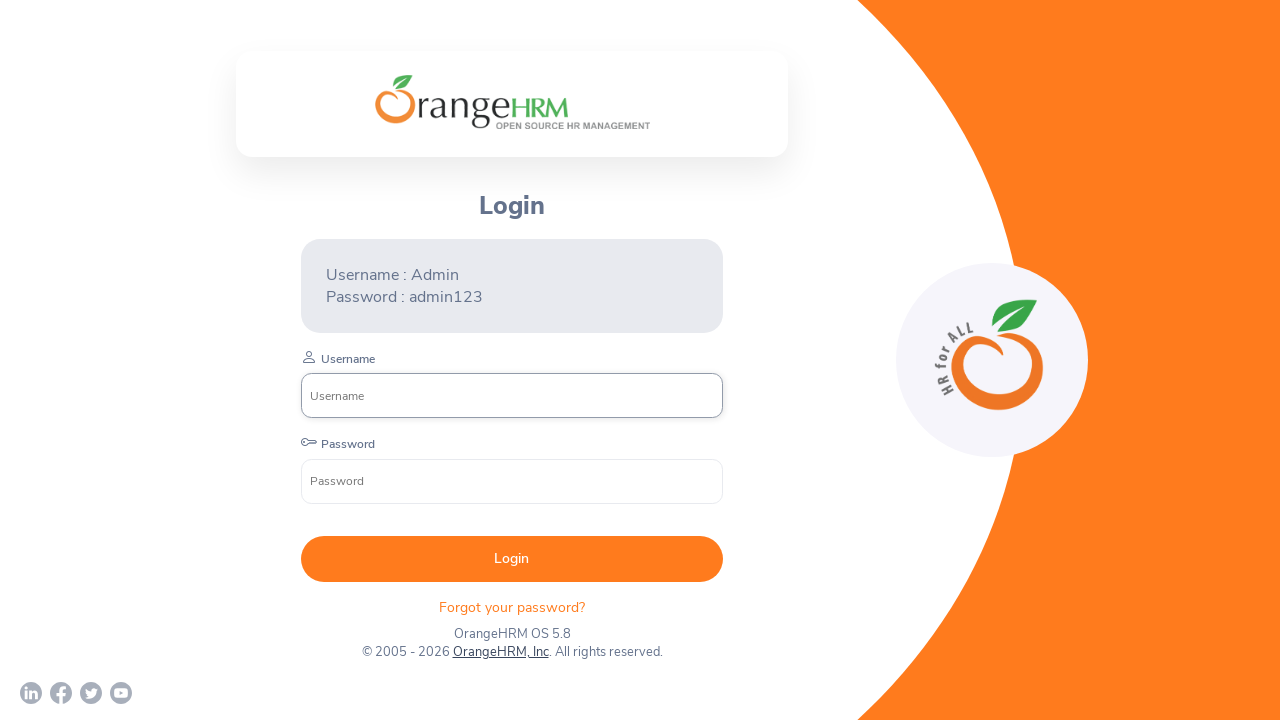

Clicked LinkedIn social media link, opened in new window at (31, 693) on (//div[@class='orangehrm-login-footer-sm']/a)[1]
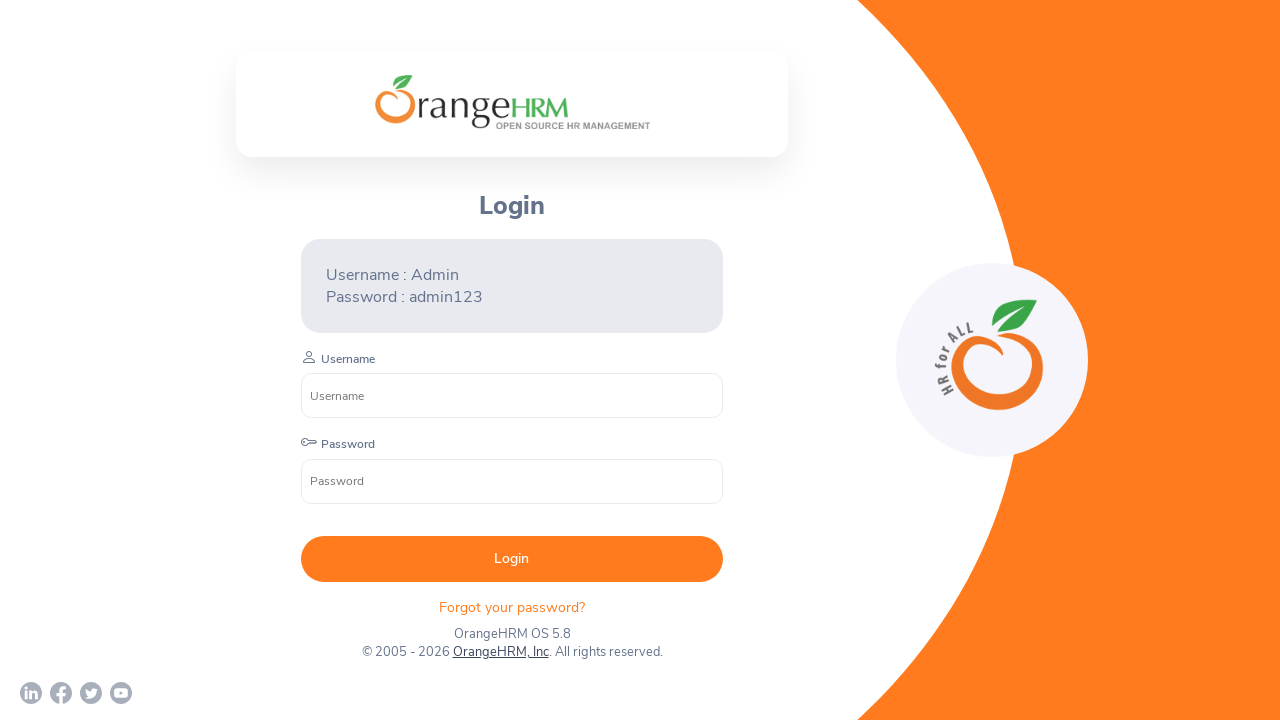

Clicked Facebook social media link, opened in new window at (61, 693) on (//div[@class='orangehrm-login-footer-sm']/a)[2]
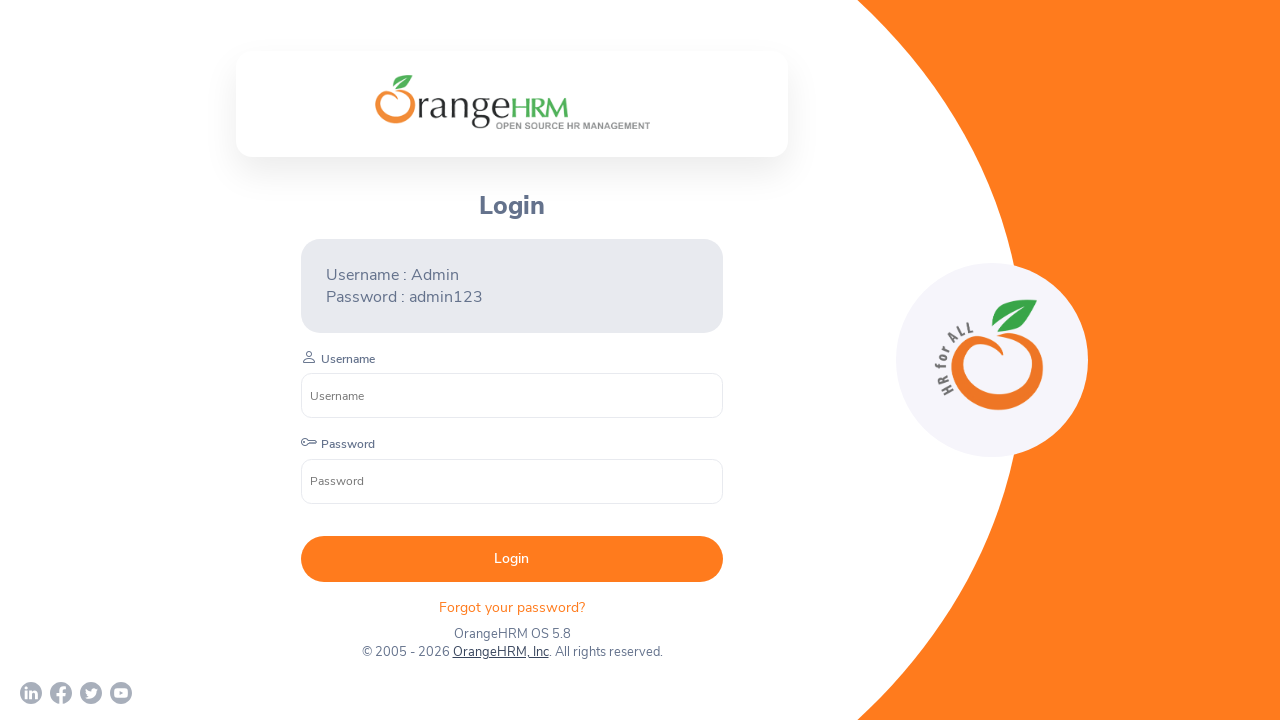

Clicked Twitter social media link, opened in new window at (91, 693) on (//div[@class='orangehrm-login-footer-sm']/a)[3]
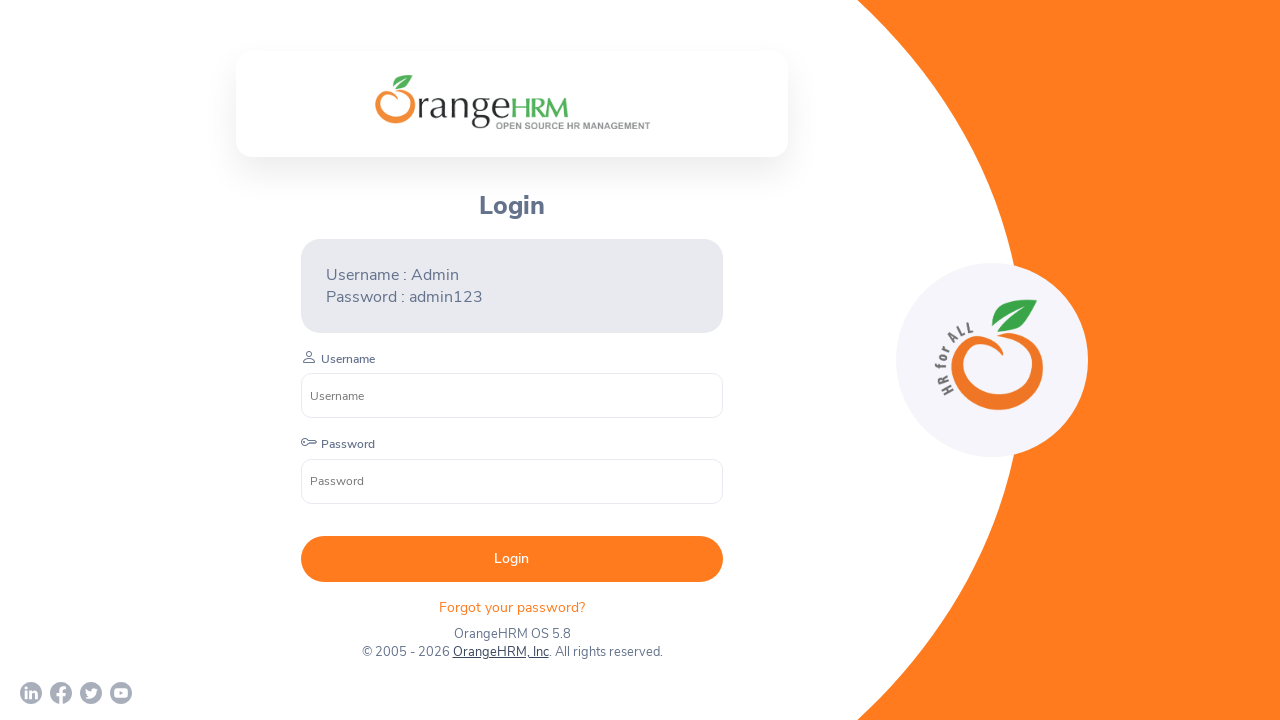

Clicked YouTube social media link, opened in new window at (121, 693) on (//div[@class='orangehrm-login-footer-sm']/a)[4]
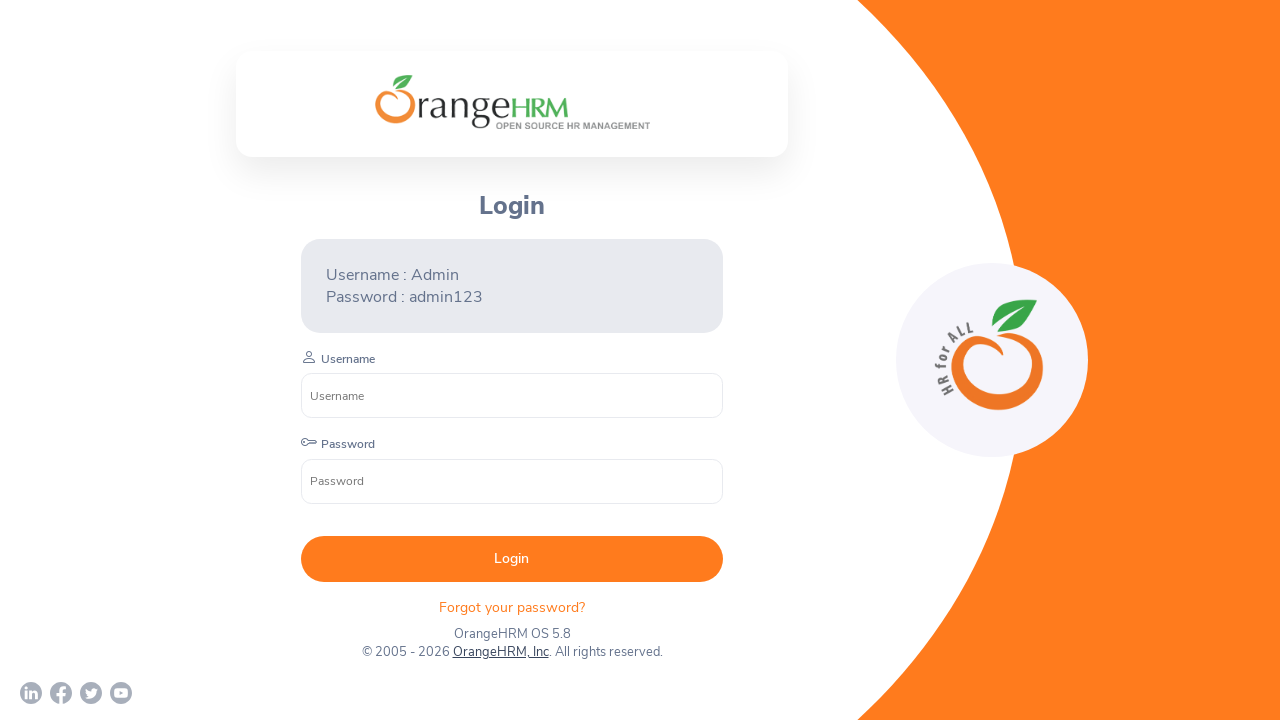

Closed LinkedIn window
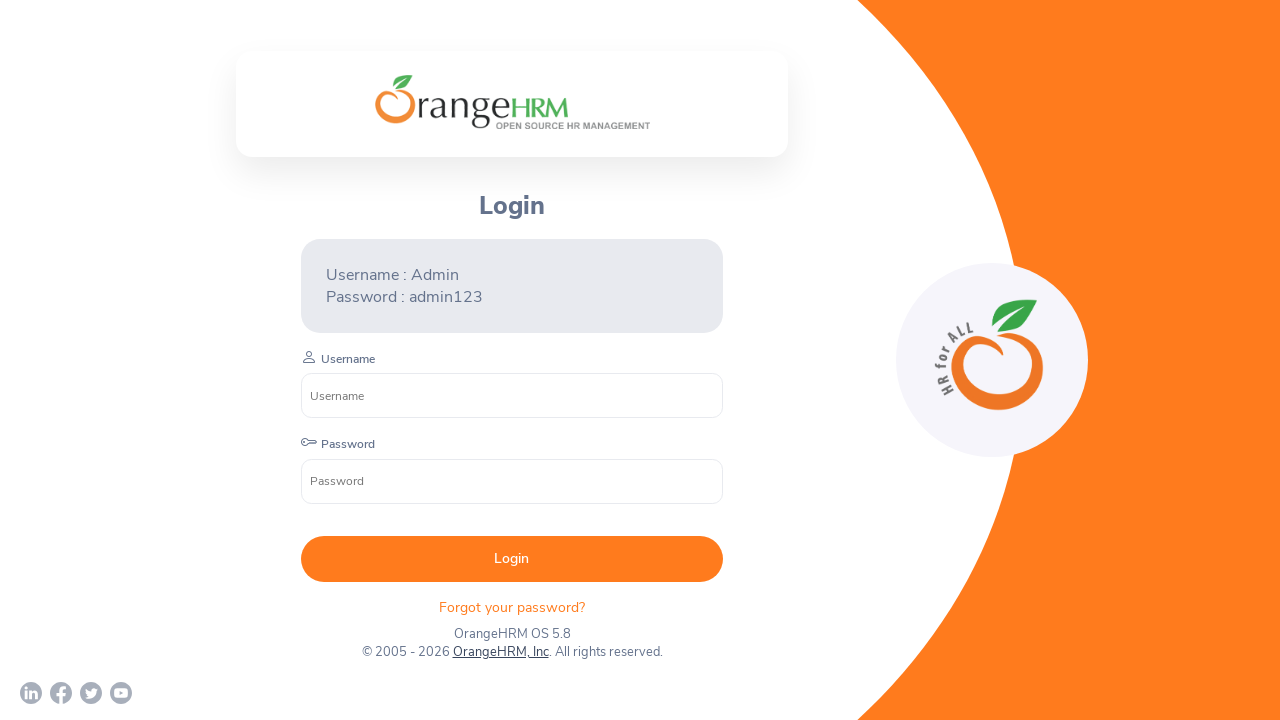

Closed Facebook window
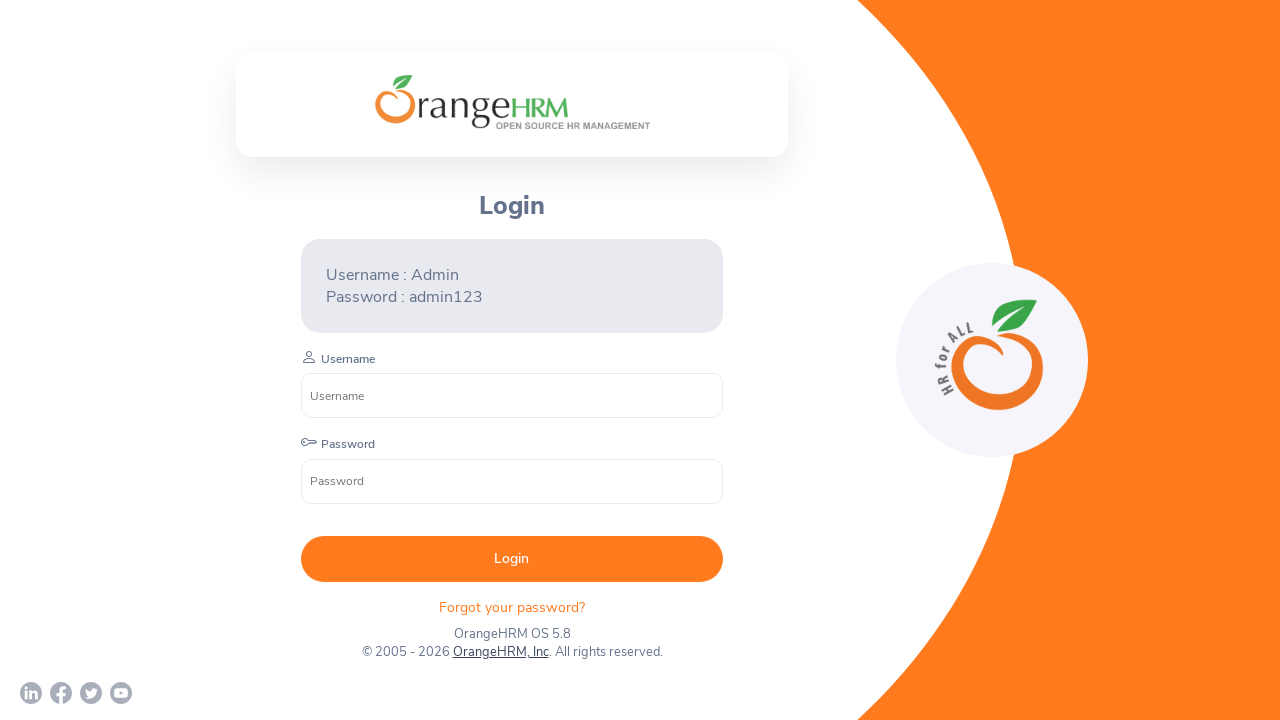

Closed Twitter window
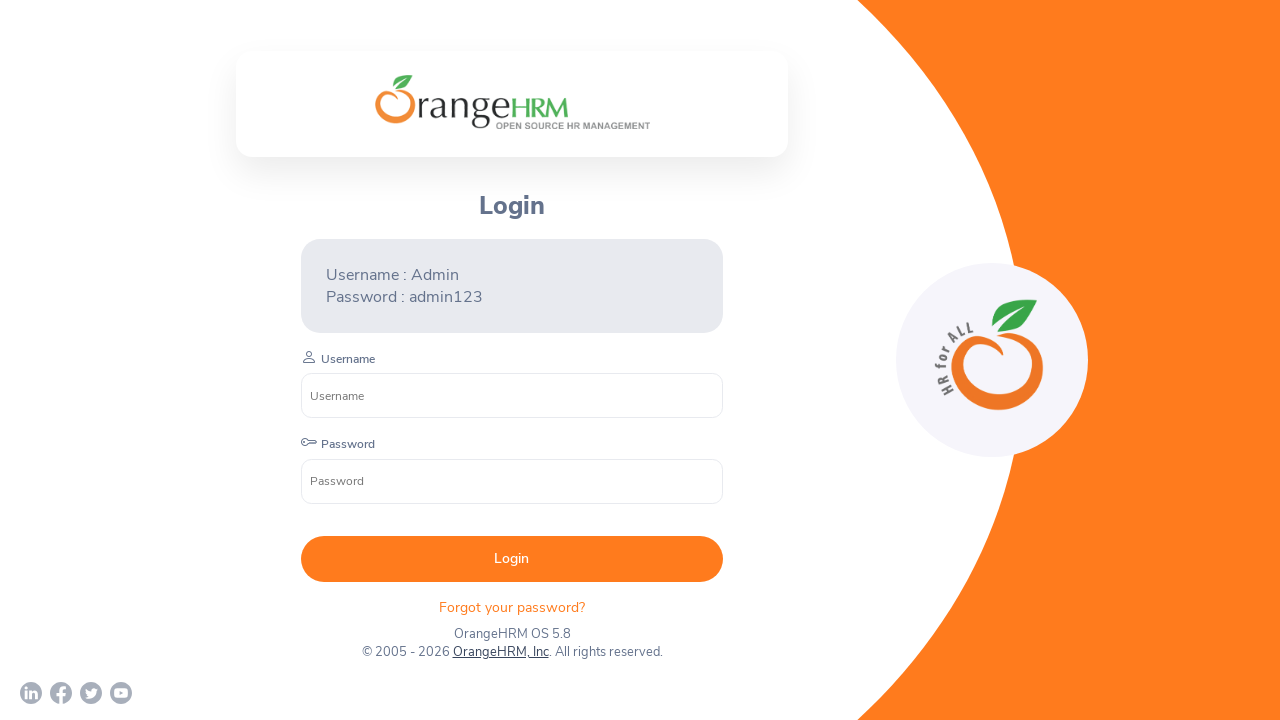

Closed YouTube window
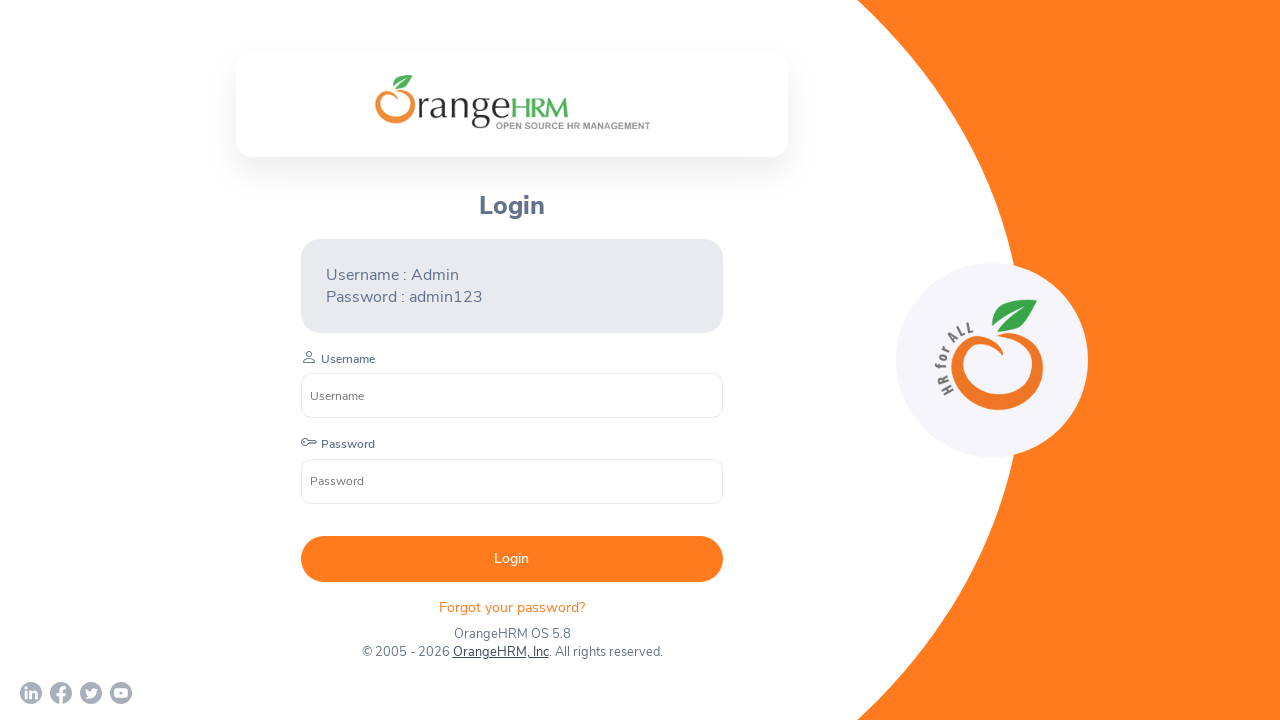

Brought parent window to front after closing all child windows
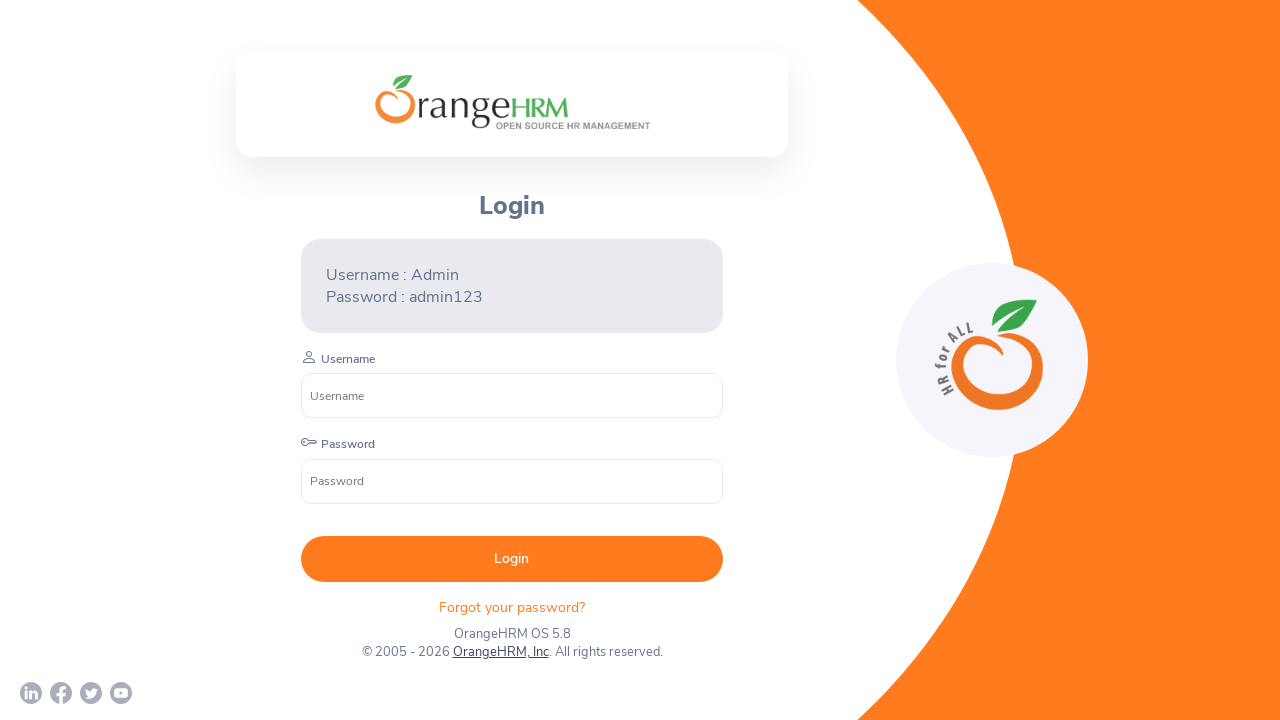

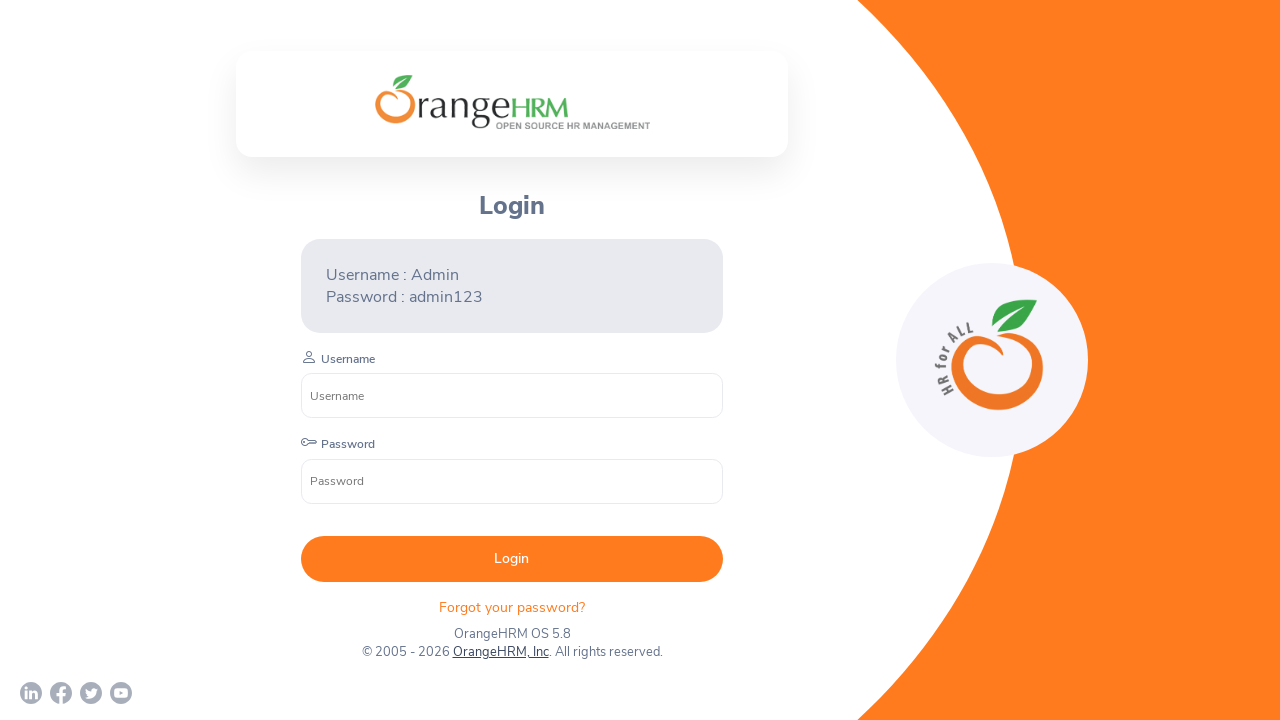